Tests the Alerts, Frame & Windows section by clicking on its card and verifying the list of menu items displayed.

Starting URL: https://demoqa.com/

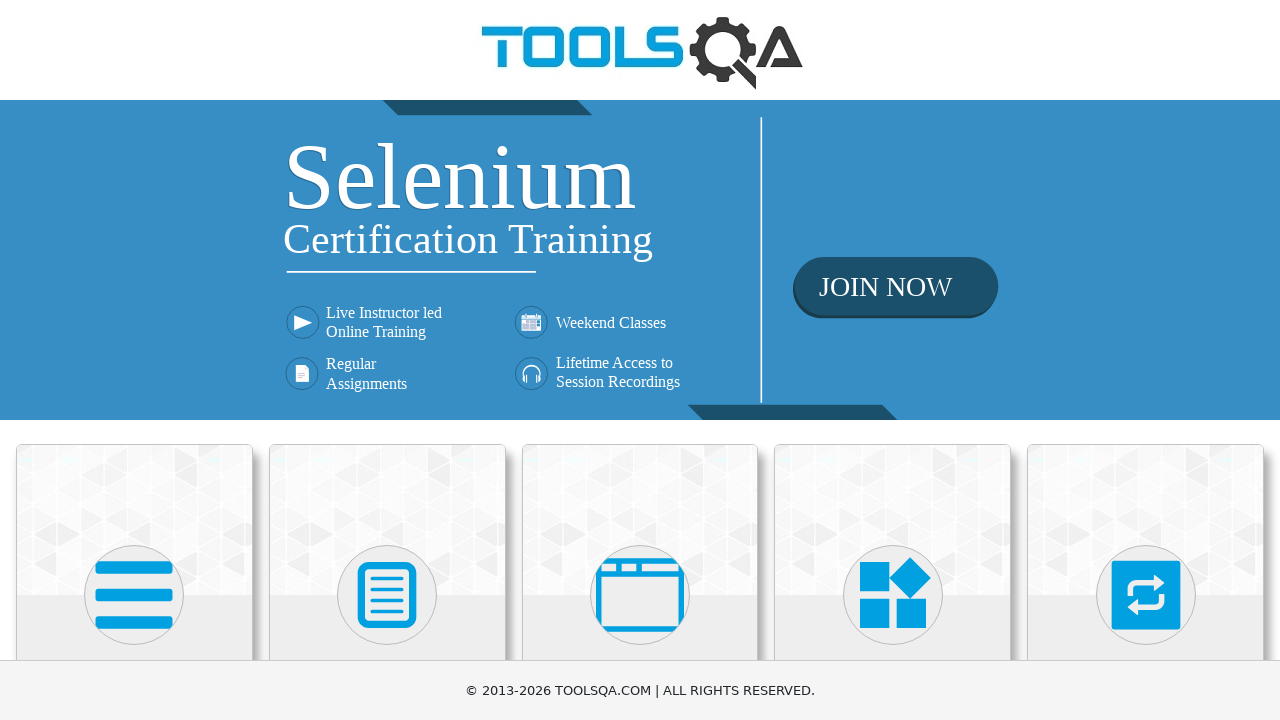

Clicked on Alerts, Frame & Windows card at (640, 520) on xpath=(//div[@class='card mt-4 top-card'])[3]
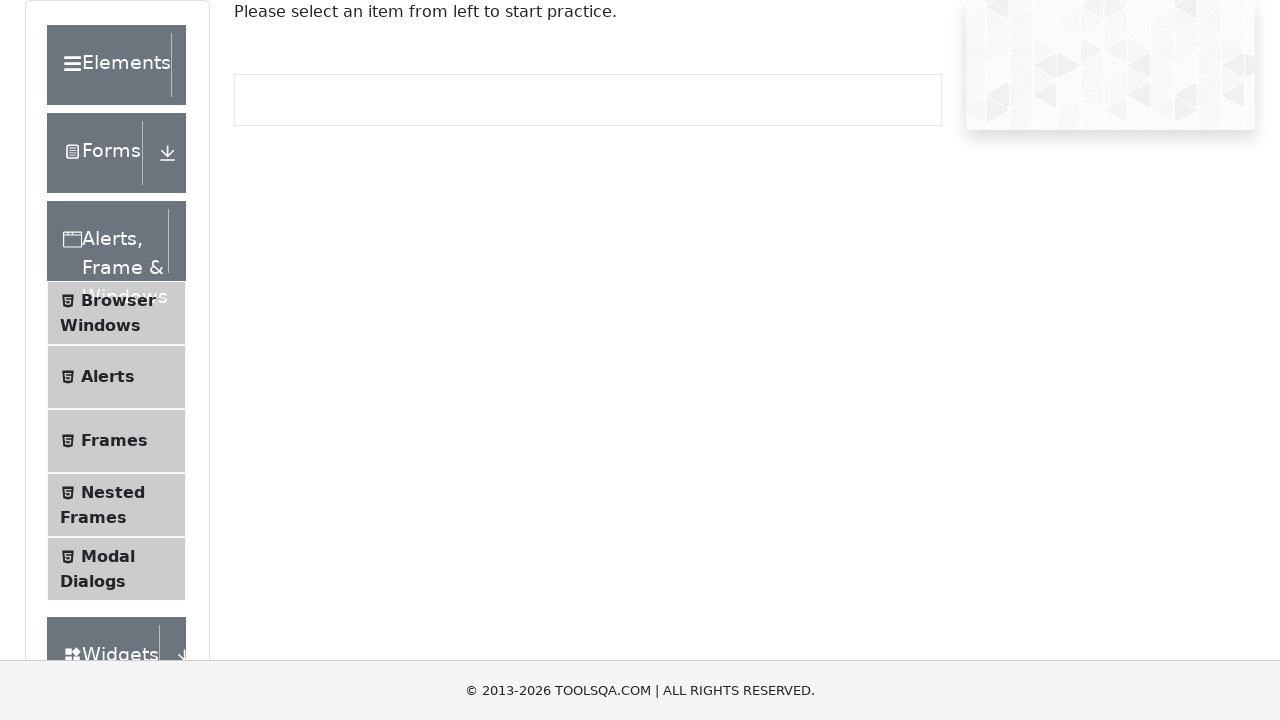

Menu list items appeared for Alerts, Frame & Windows section
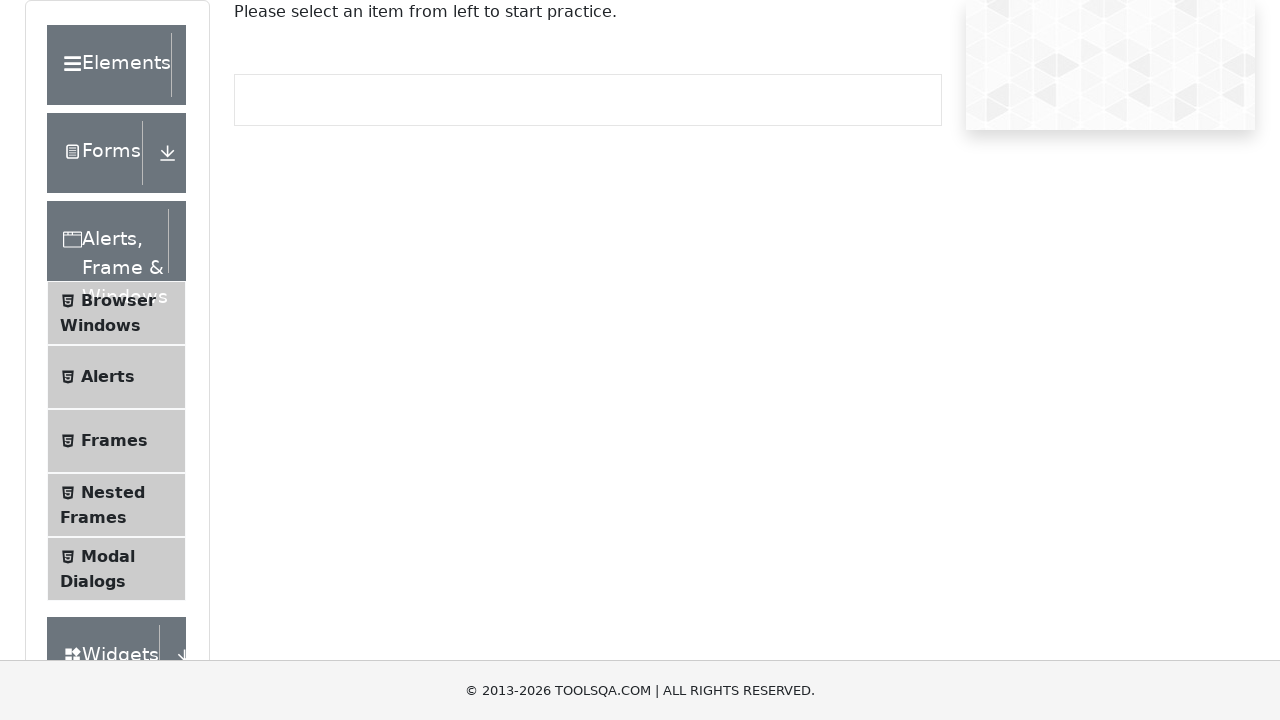

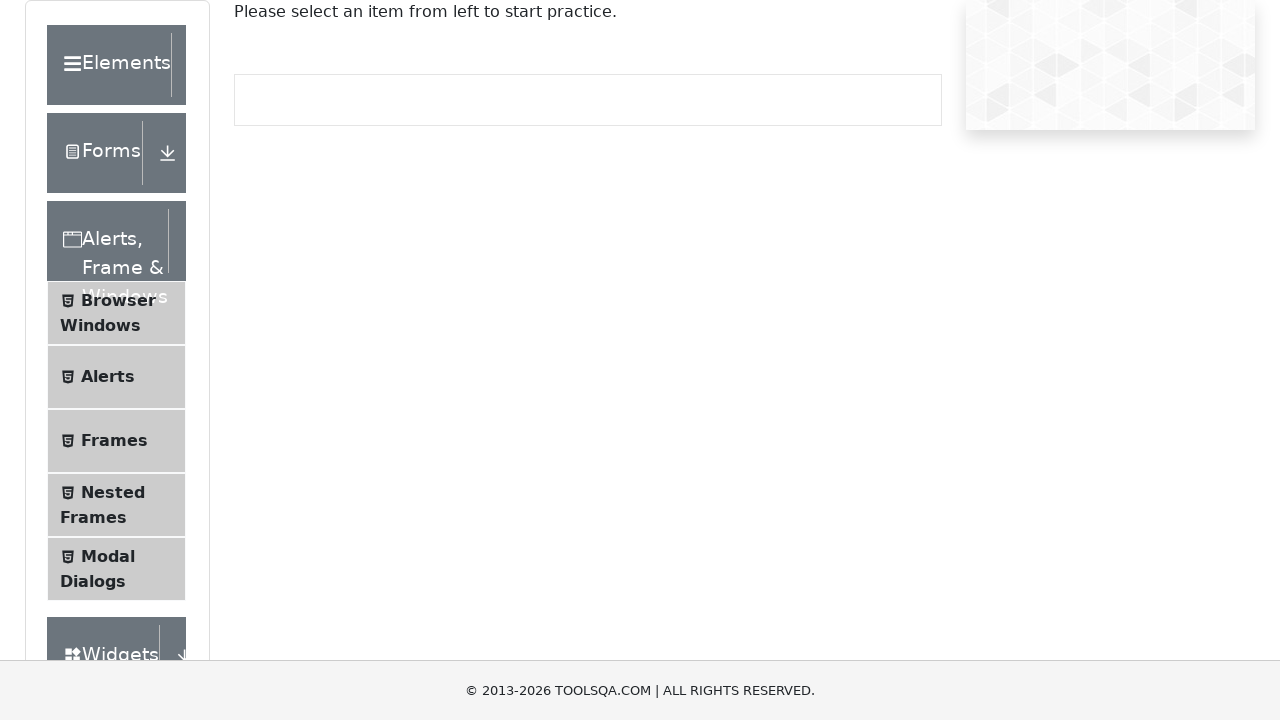